Tests accepting a JavaScript alert by clicking the first button, accepting the alert dialog, and verifying the result message shows successful click confirmation.

Starting URL: https://testcenter.techproeducation.com/index.php?page=javascript-alerts

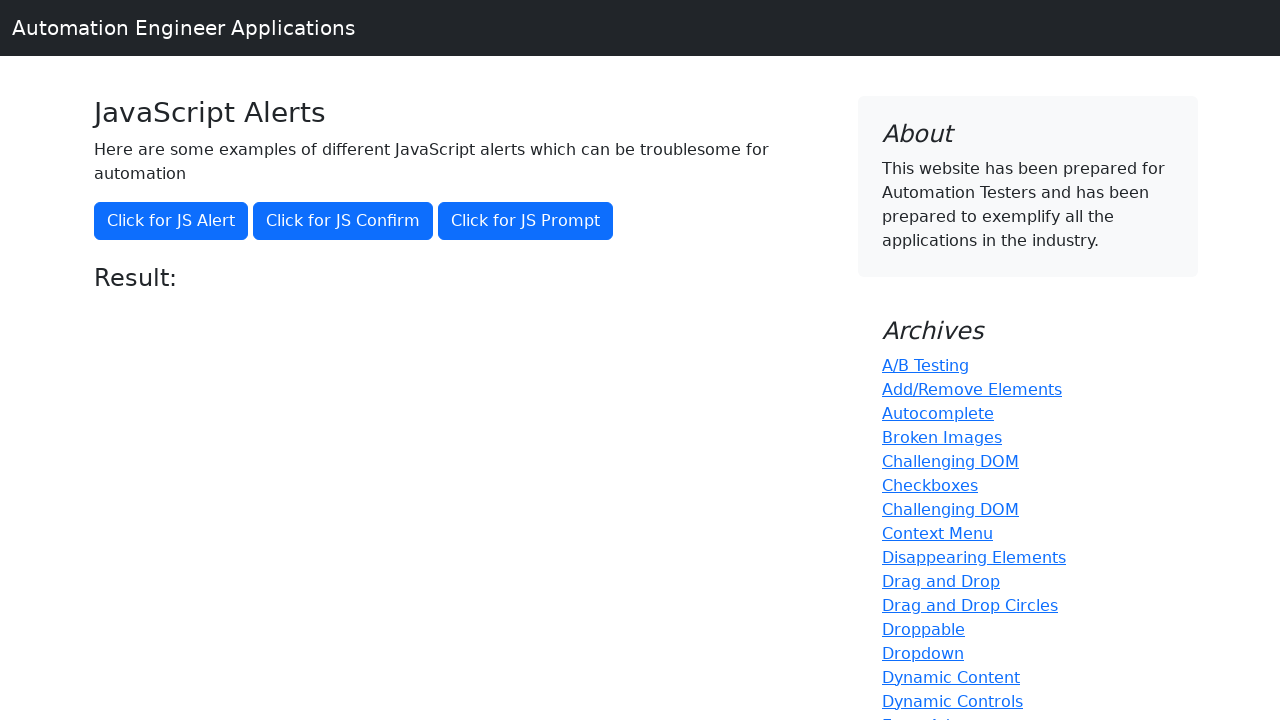

Clicked the first button to trigger the JavaScript alert at (171, 221) on (//button)[1]
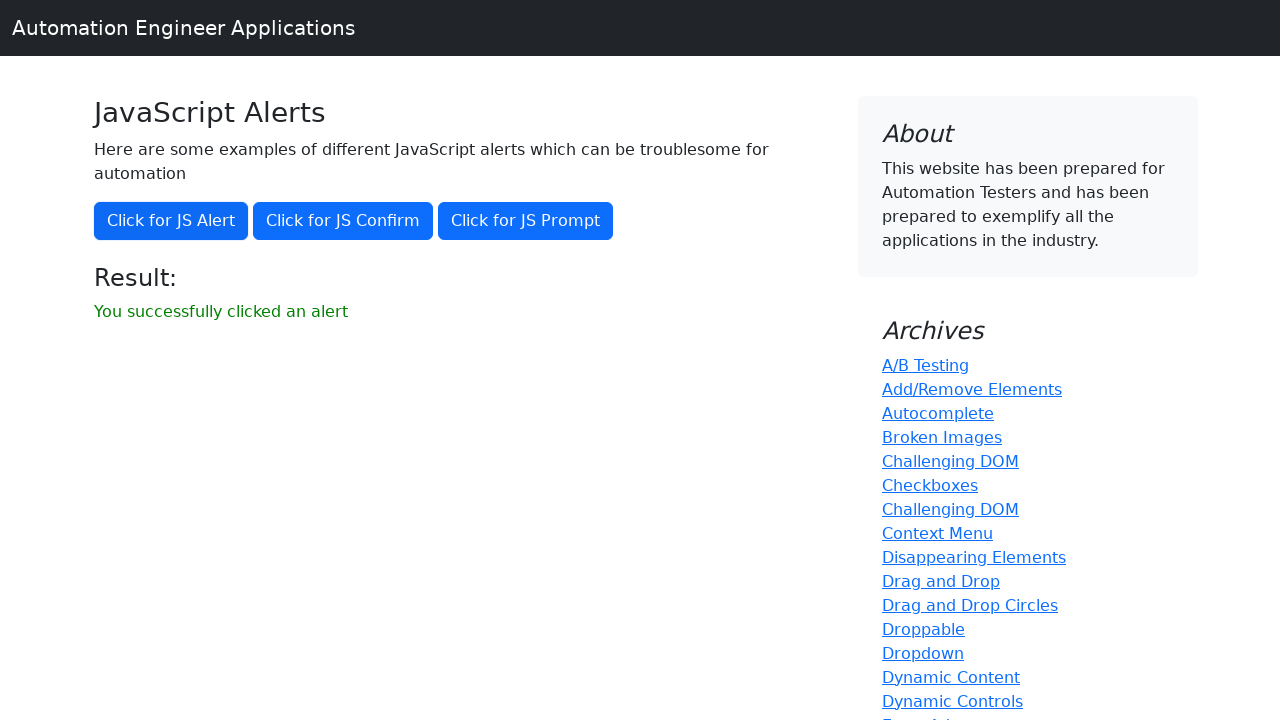

Set up dialog handler to accept the alert
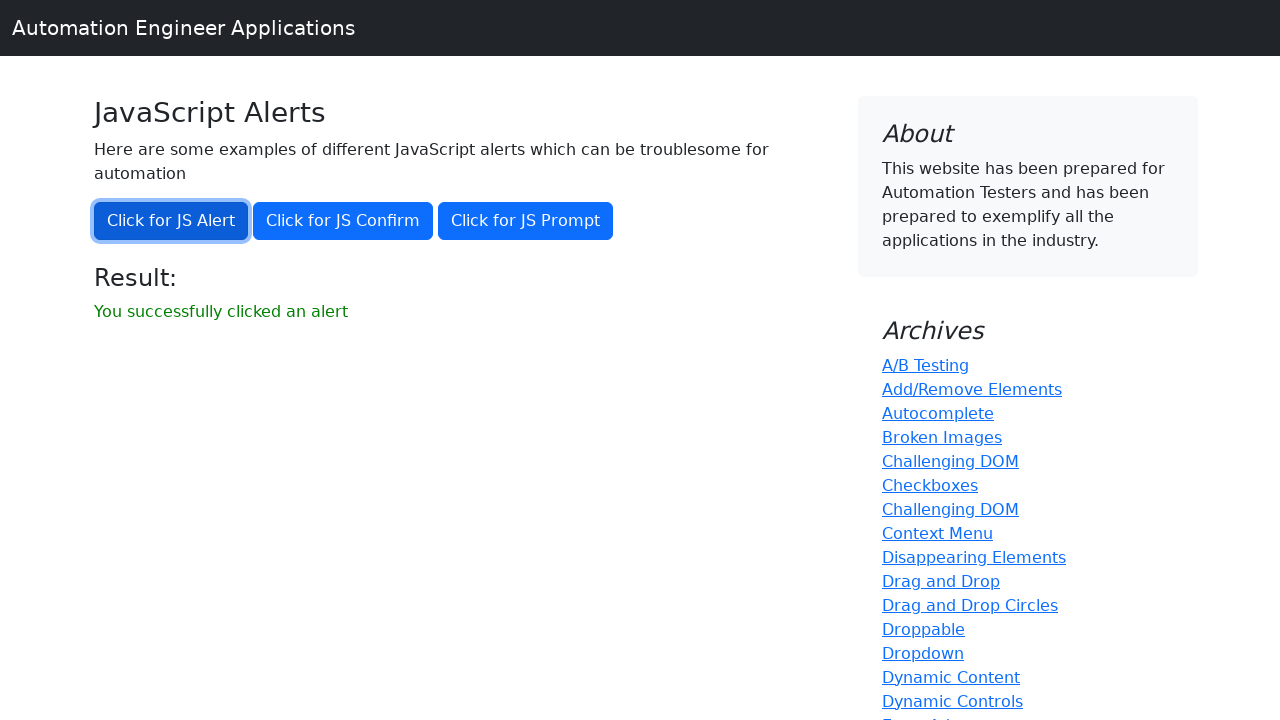

Waited for dialog to be handled
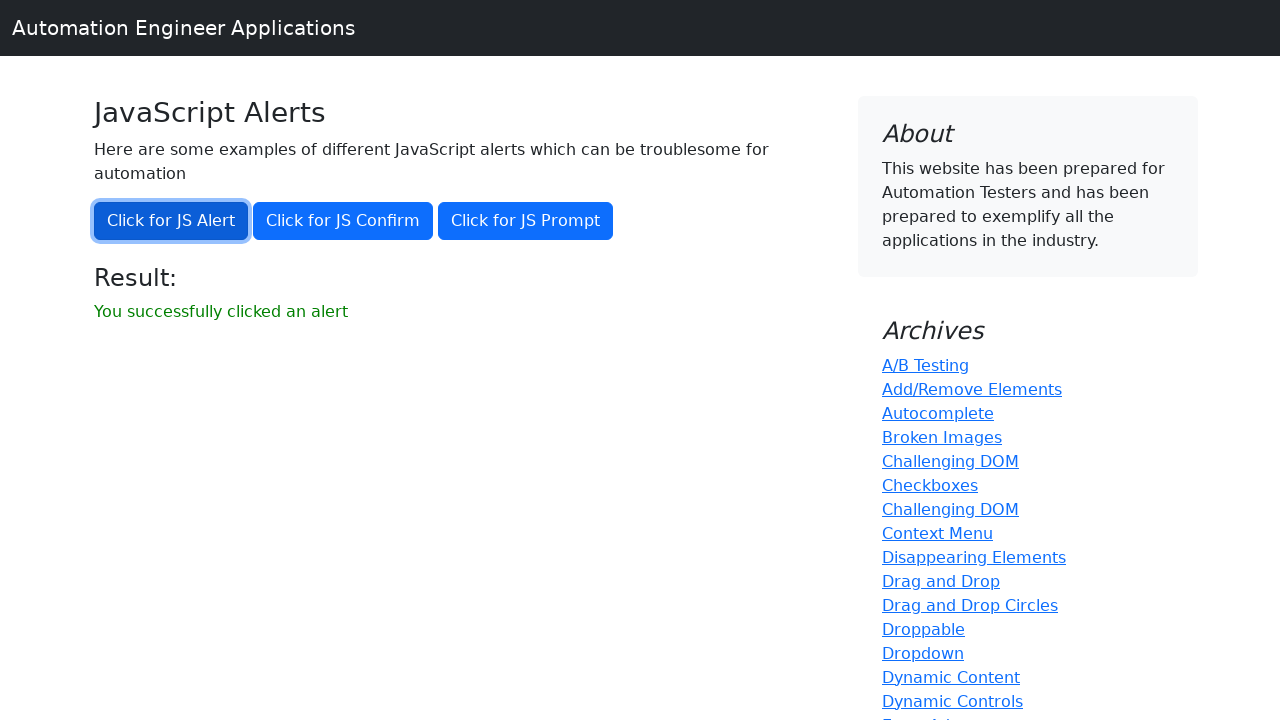

Located the result message element
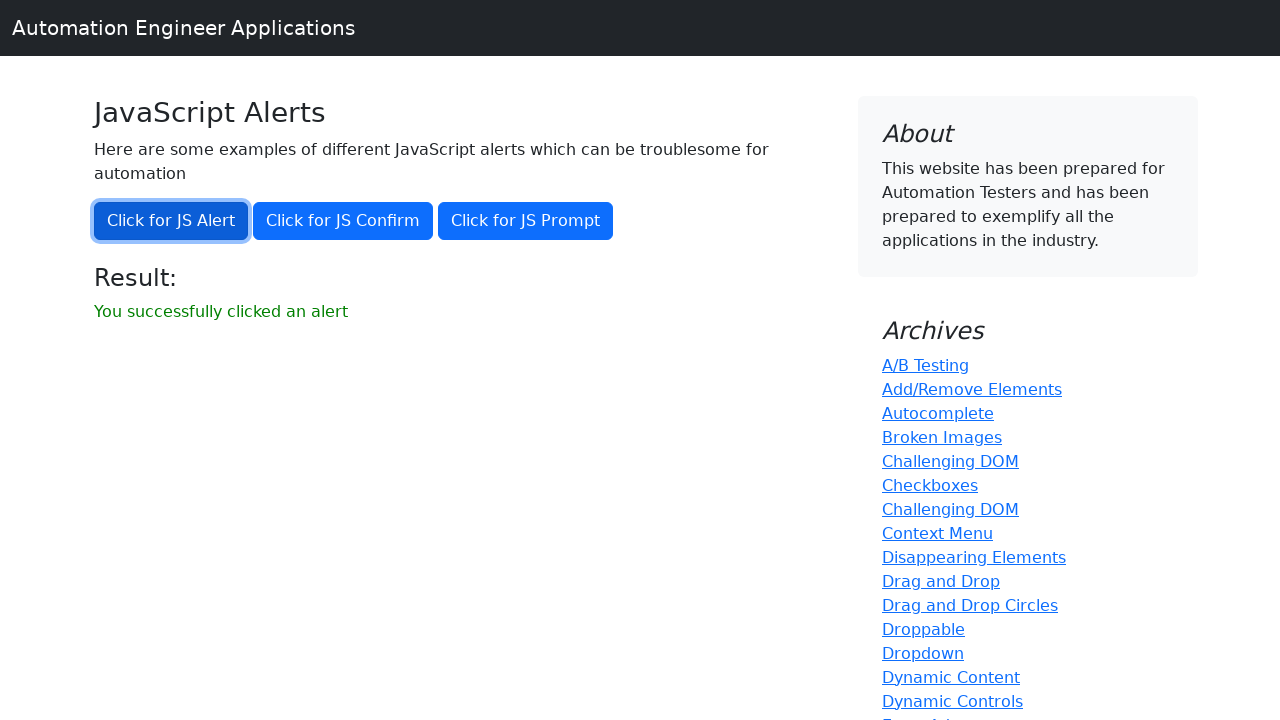

Verified result message displays 'You successfully clicked an alert'
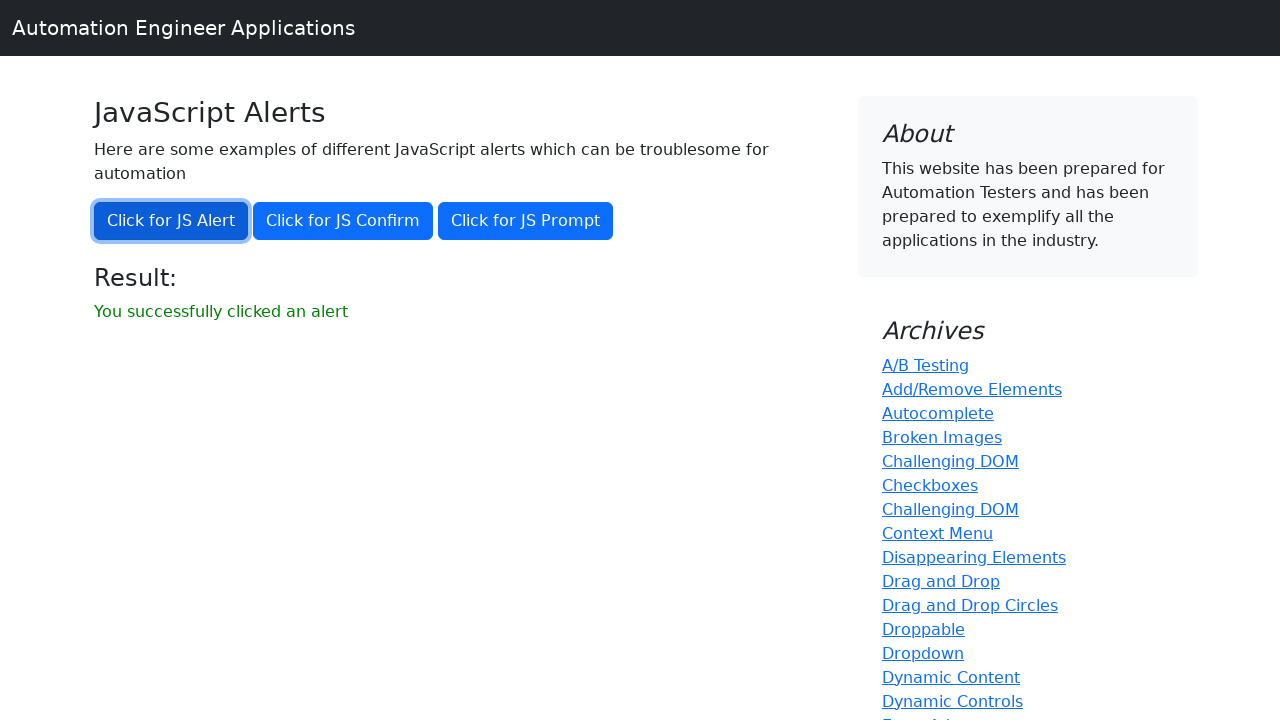

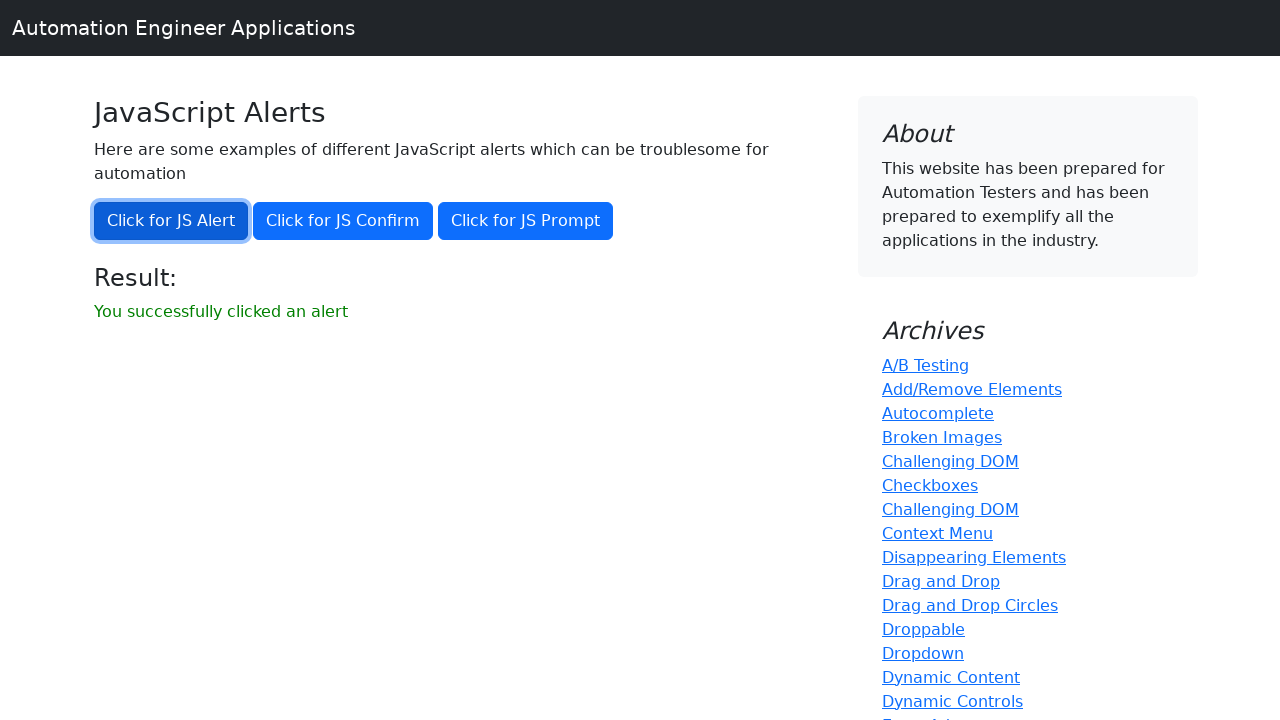